Tests the Dynamic Content link by clicking it and verifying the page loads correctly

Starting URL: https://the-internet.herokuapp.com/

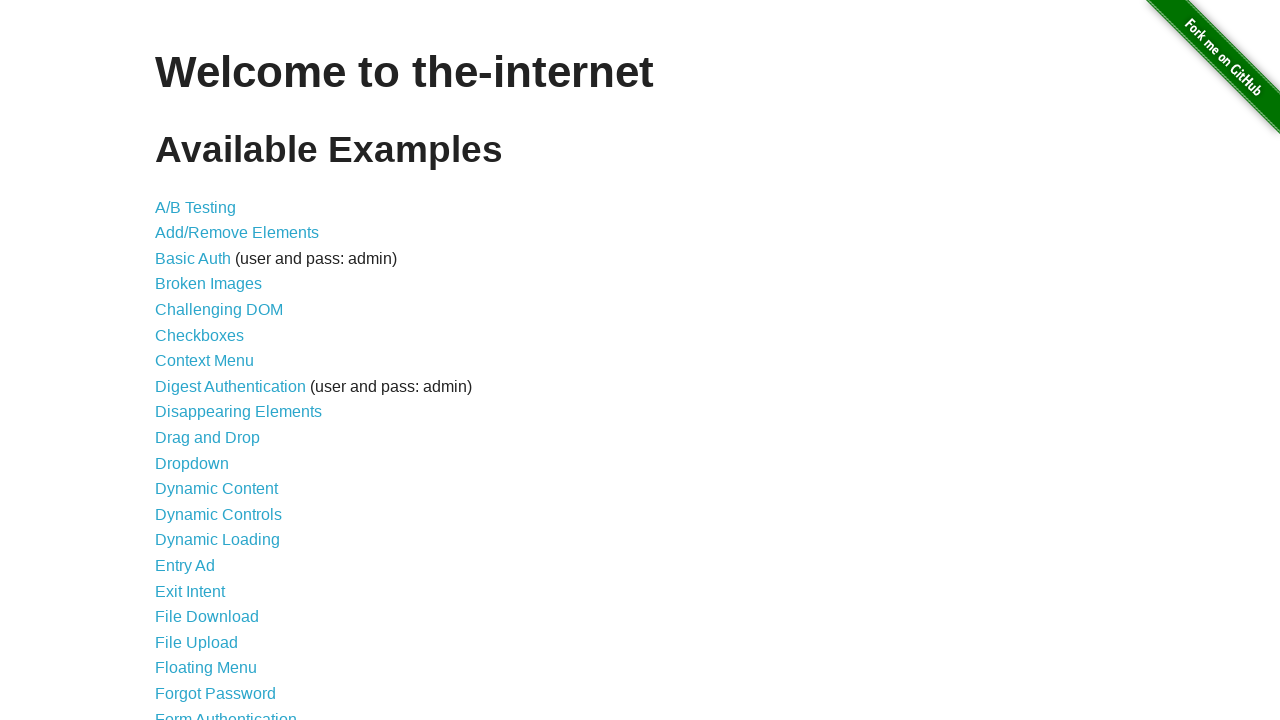

Clicked the Dynamic Content link at (216, 489) on a >> internal:has-text="Dynamic Content"i
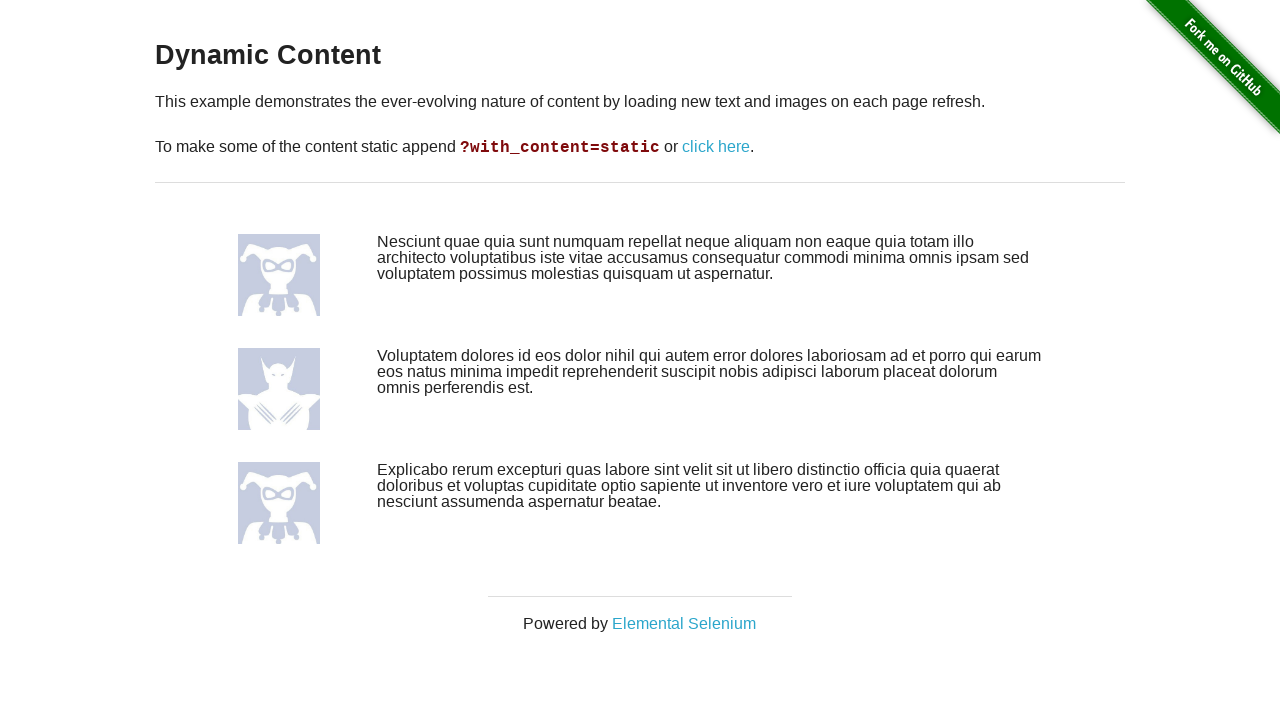

Dynamic Content page loaded successfully
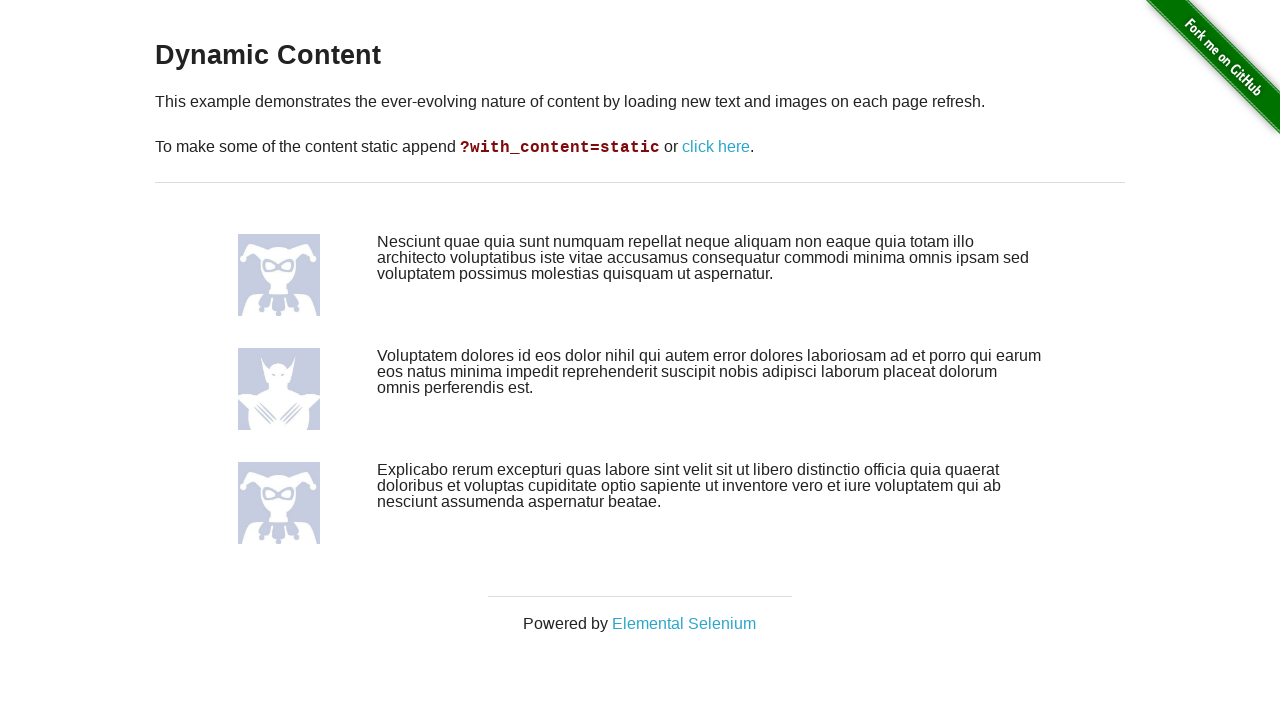

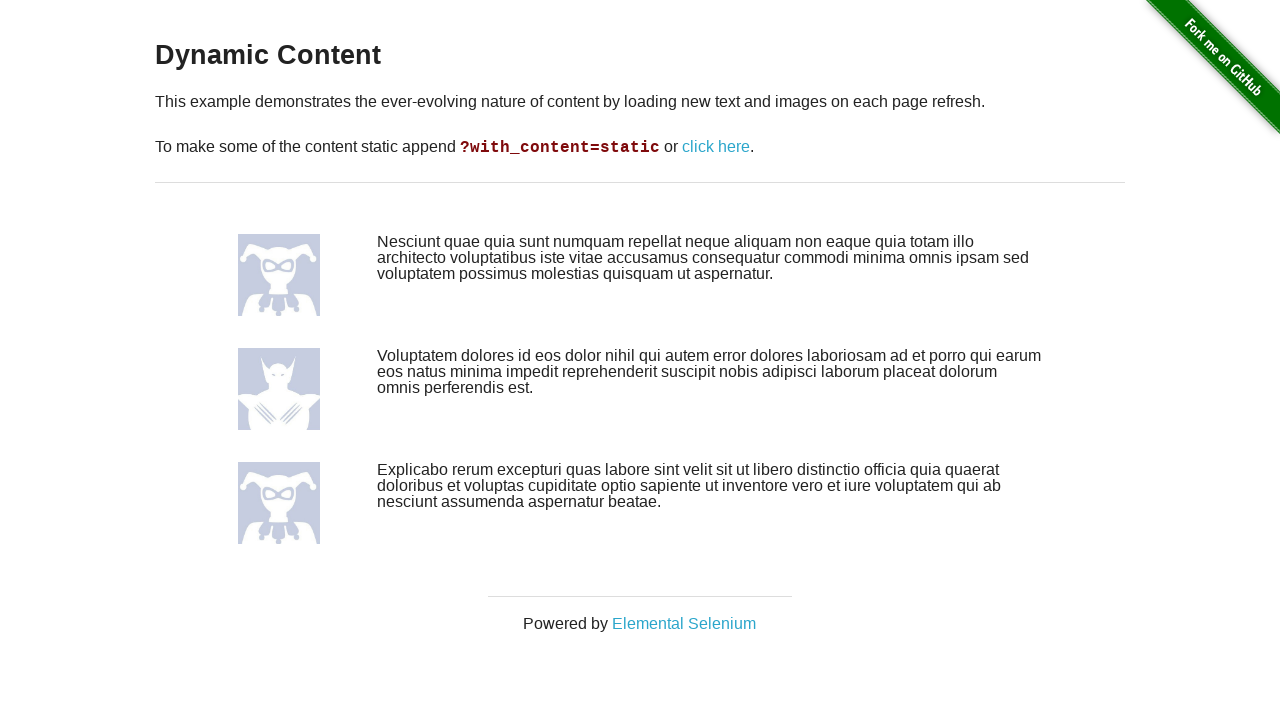